Tests navigation from Playwright homepage through the "Get started" link to the "Writing Tests" documentation page

Starting URL: https://playwright.dev/

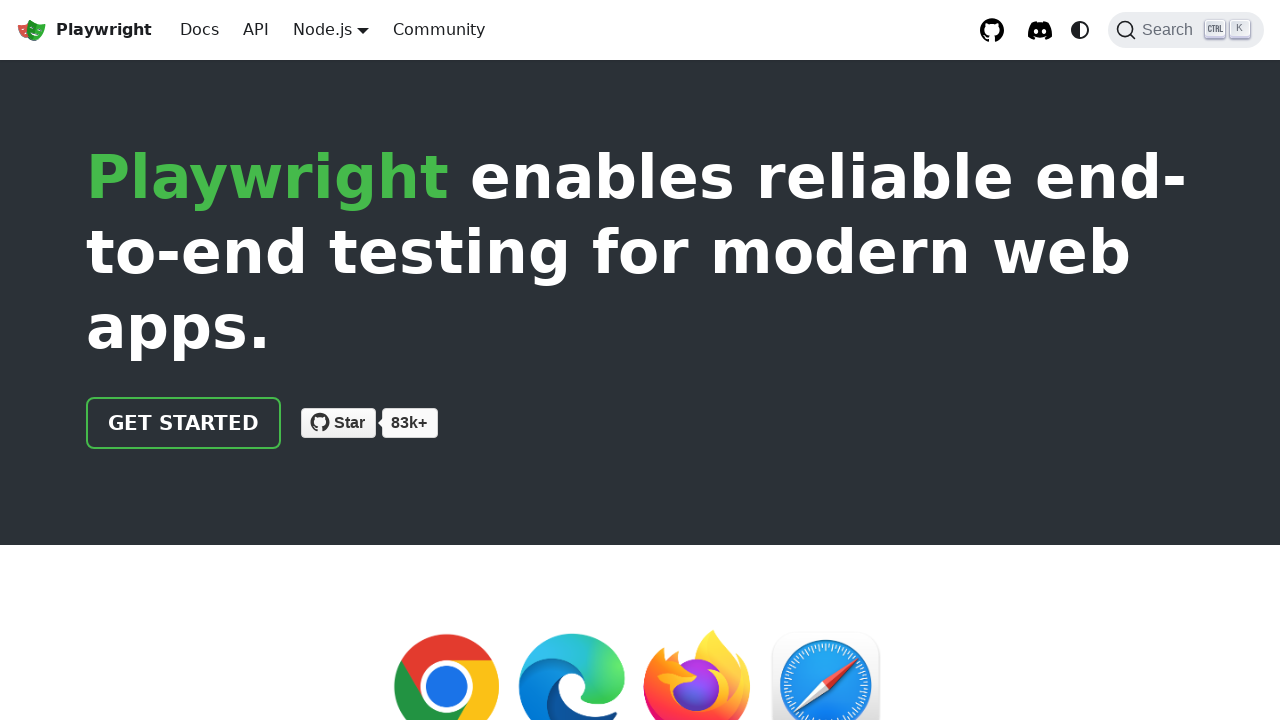

Verified Playwright homepage title contains 'Playwright'
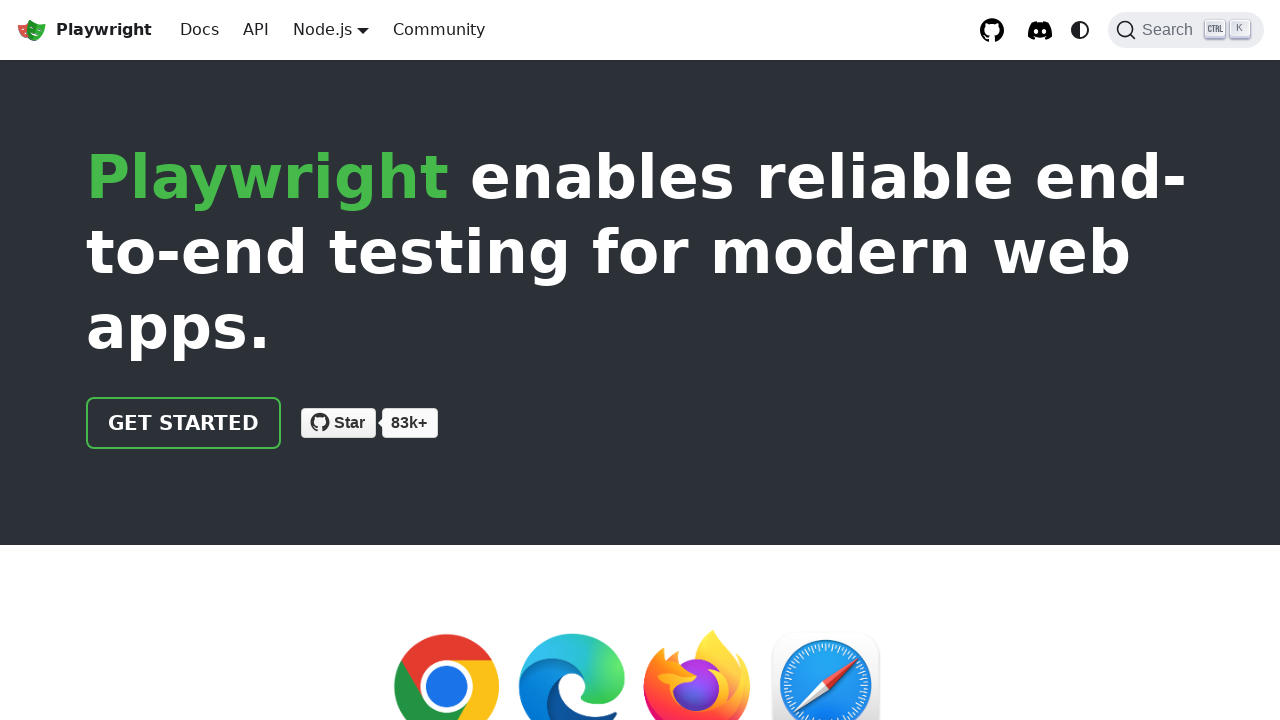

Located 'Get started' link on homepage
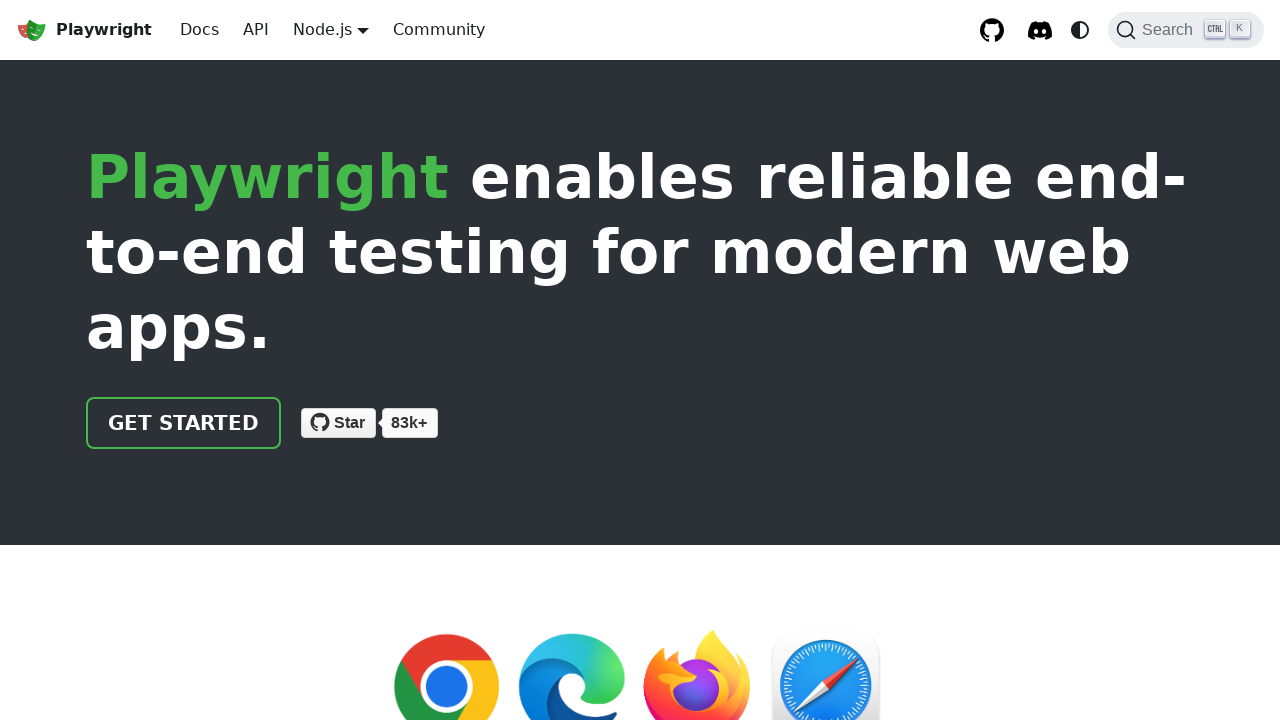

Verified 'Get started' link href is '/docs/intro'
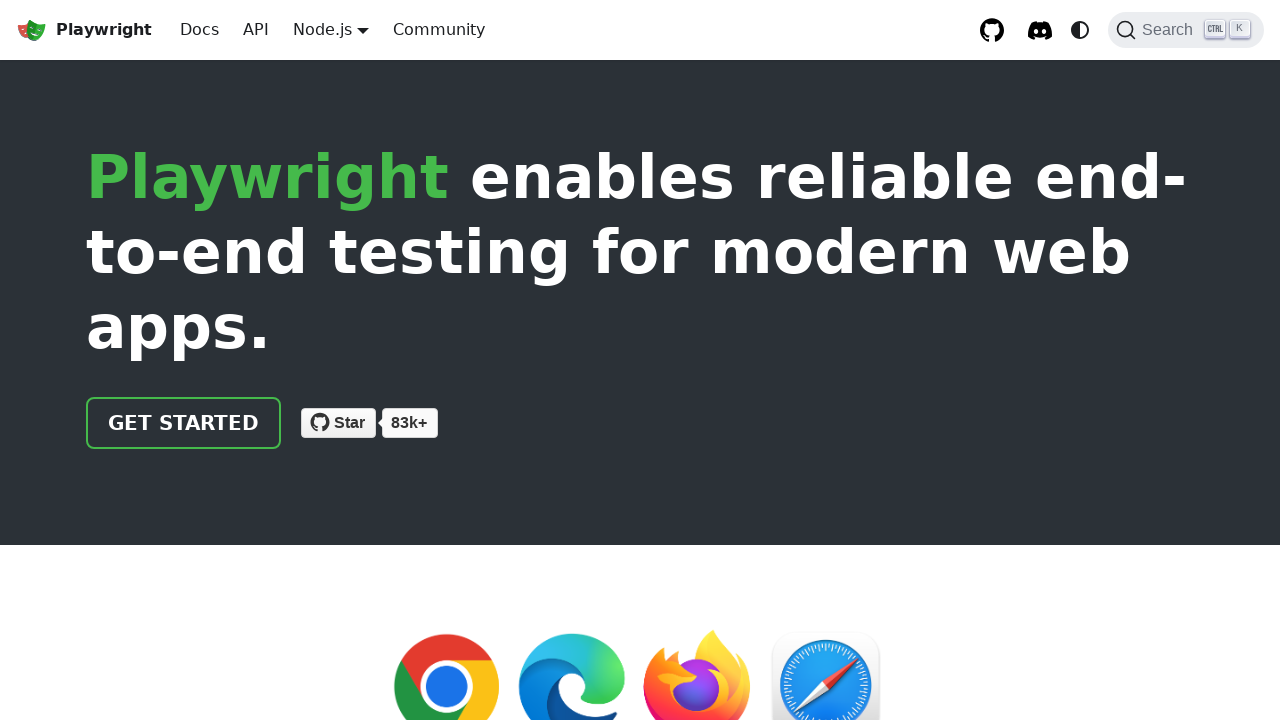

Clicked 'Get started' link at (184, 423) on internal:role=link[name="Get started"i]
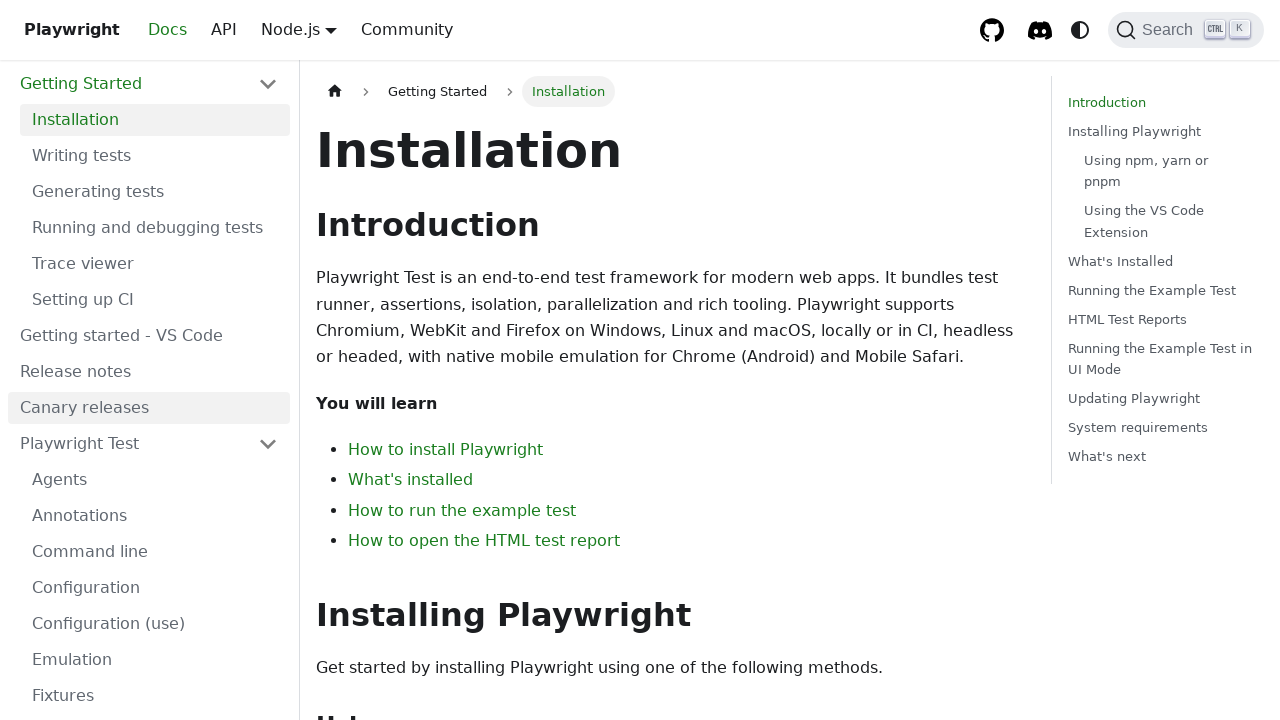

Intro page loaded successfully
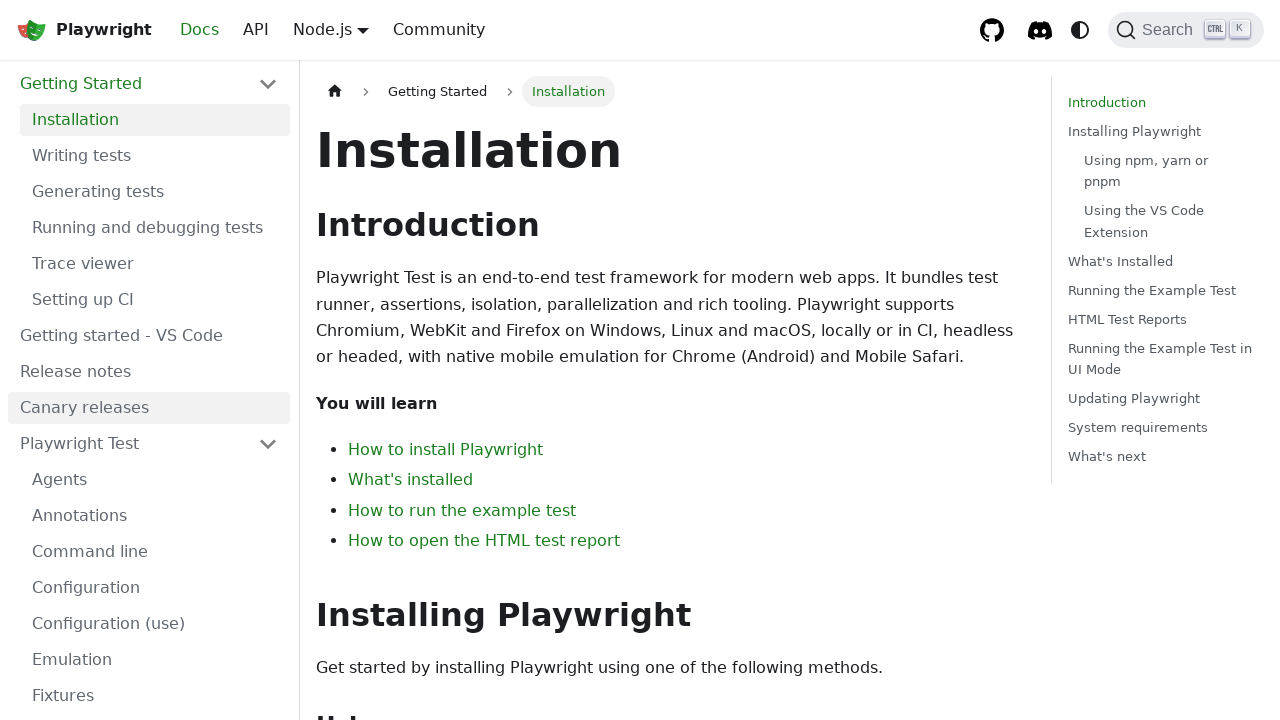

Clicked 'Writing Tests' link in documentation menu at (155, 156) on .menu__link >> text=Writing Tests
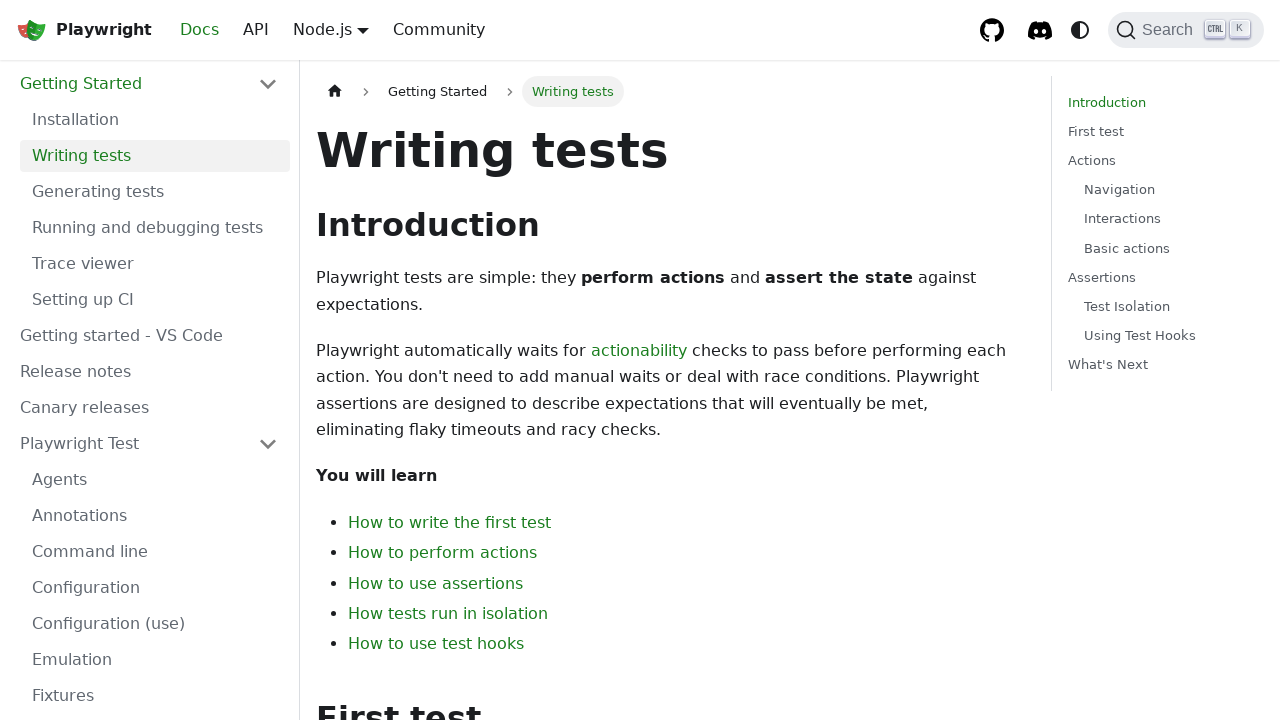

Successfully navigated to 'Writing Tests' documentation page
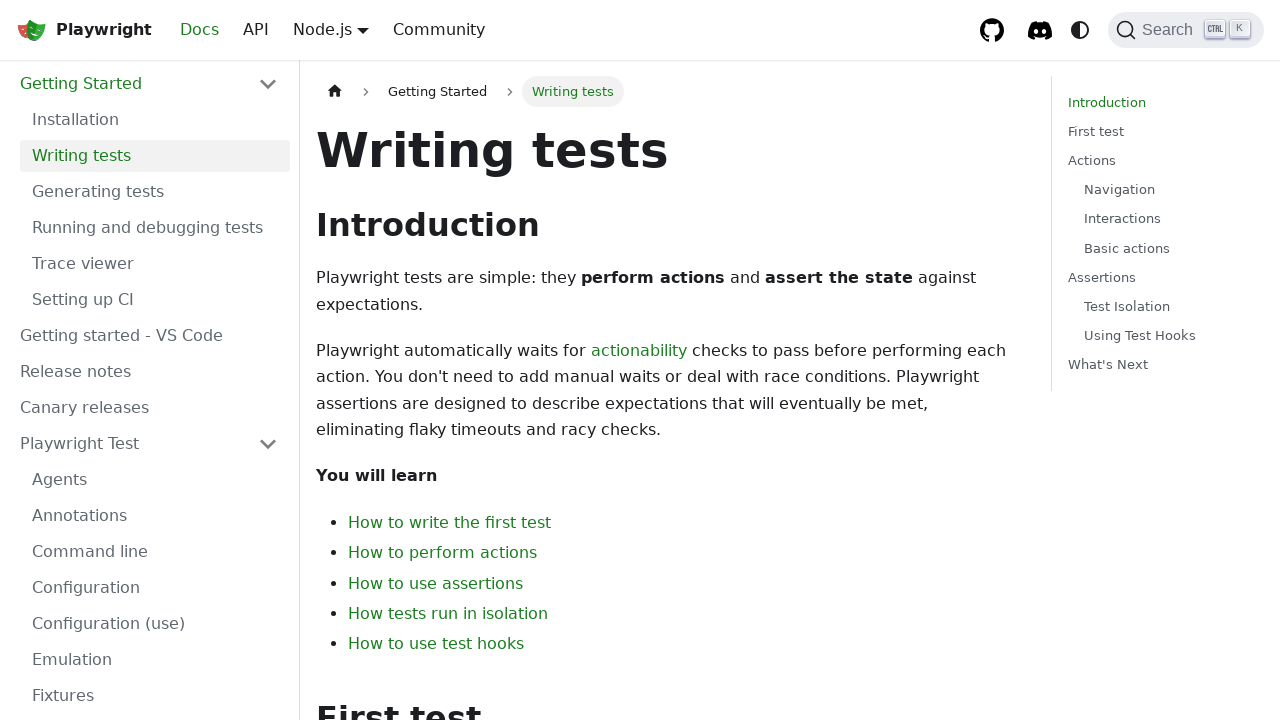

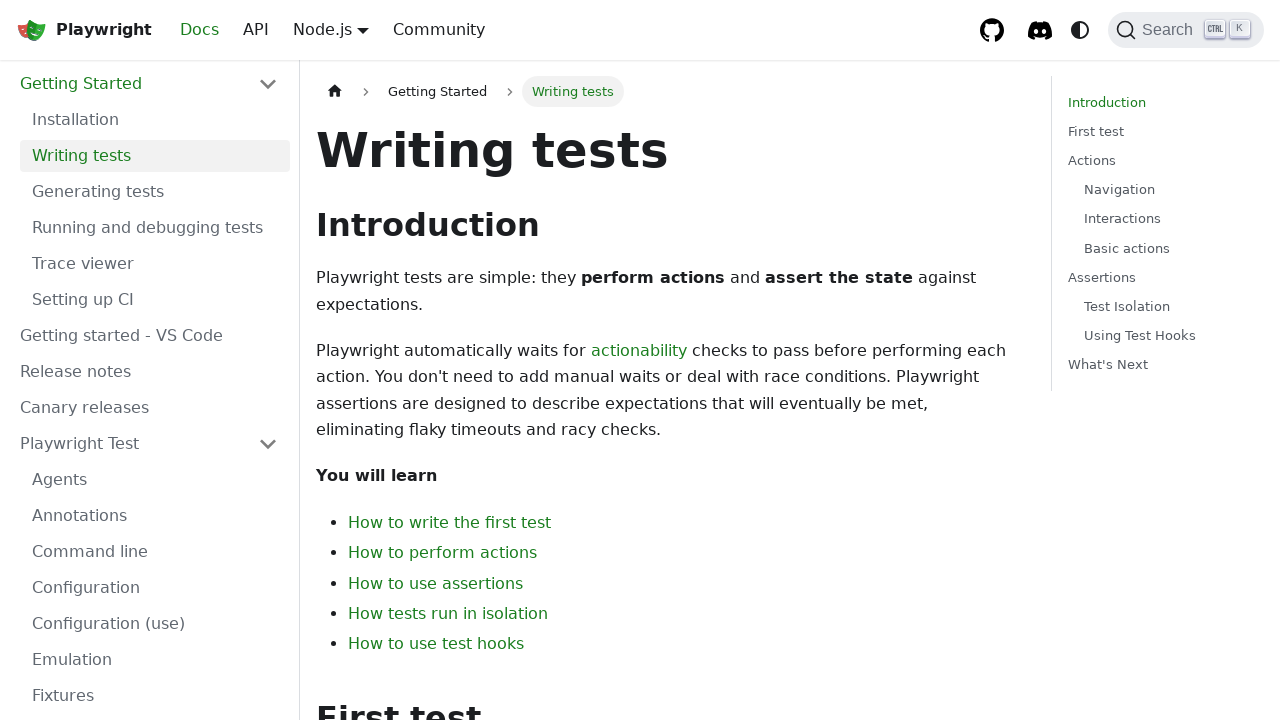